Adds Cucumber to cart by increasing quantity to 2 and clicking add to cart button

Starting URL: https://rahulshettyacademy.com/seleniumPractise/#/

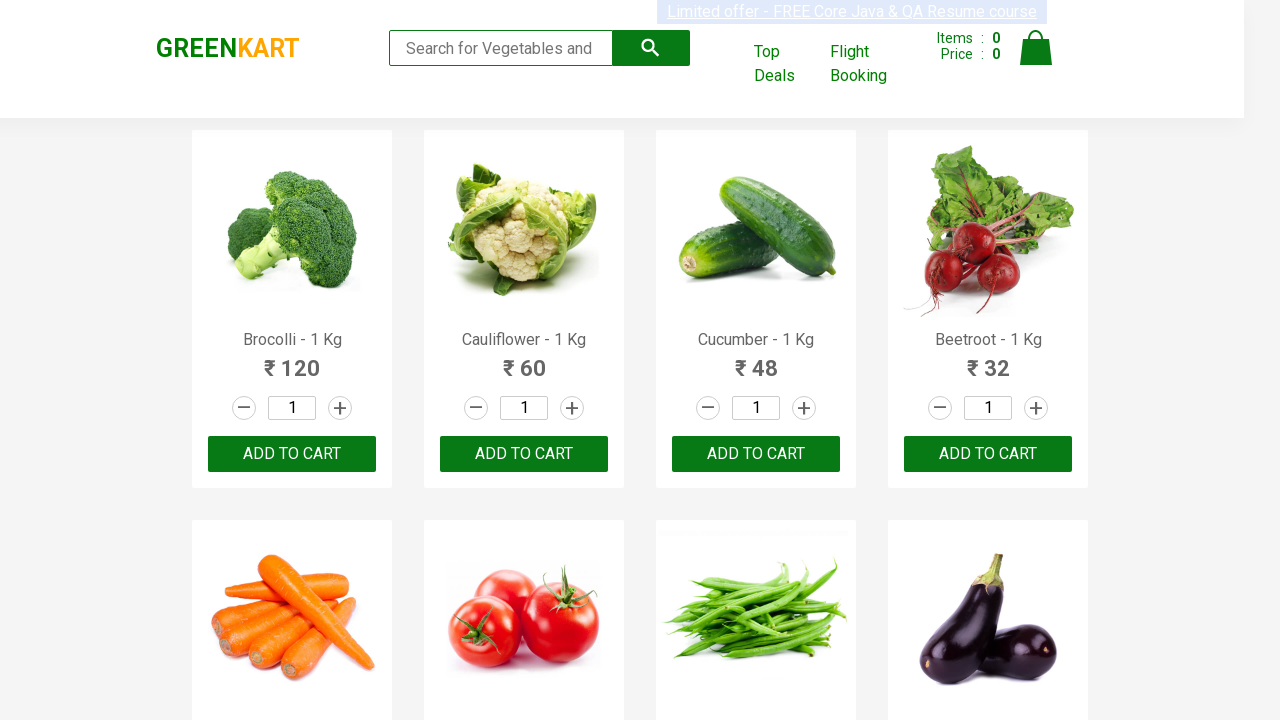

Clicked + button to increase Cucumber quantity to 2 at (804, 408) on xpath=//*[@alt='Cucumber - 1 Kg']/following::a[2]
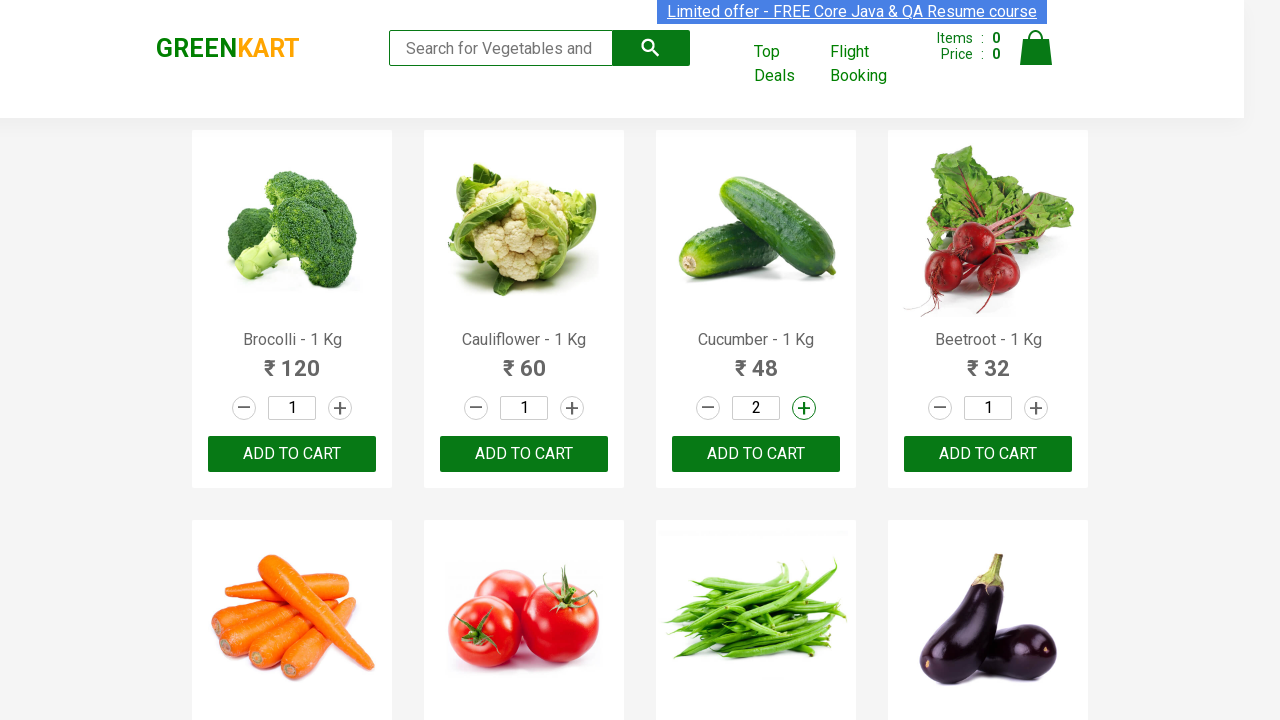

Clicked Add to Cart button for Cucumber at (756, 454) on xpath=//*[@alt='Cucumber - 1 Kg']/following::button[1]
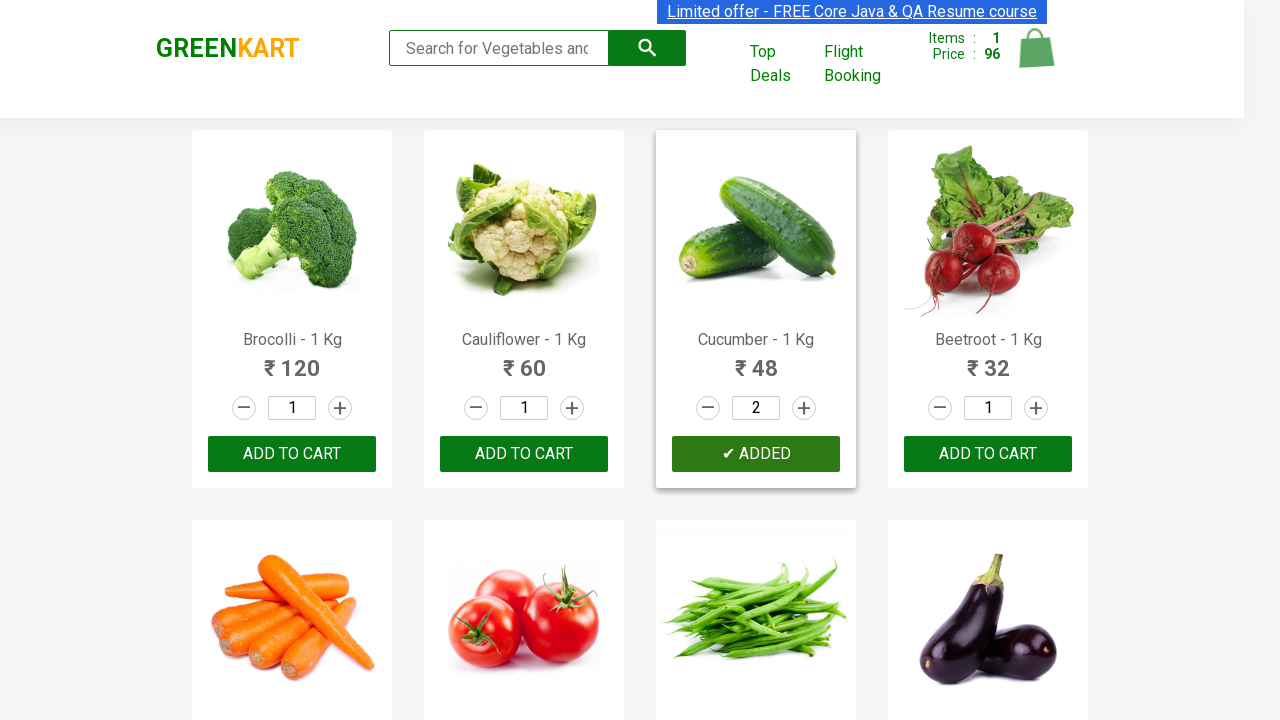

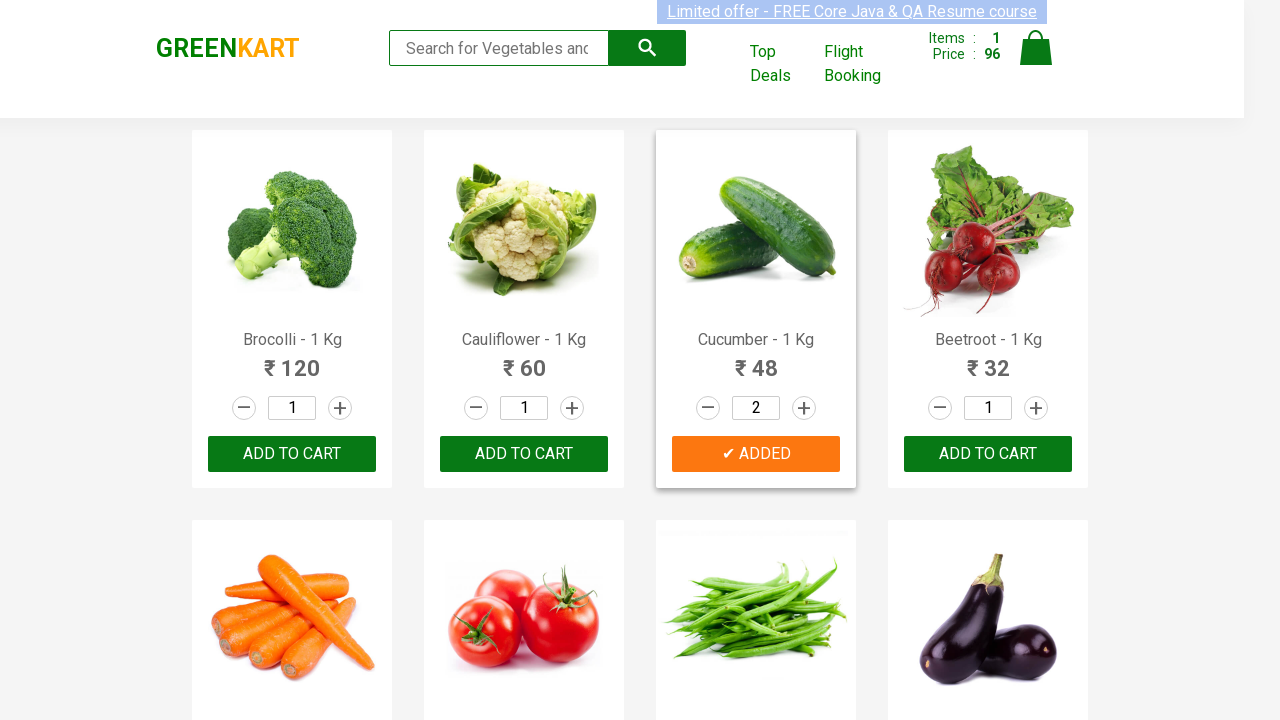